Tests the VWO free trial signup form by entering an invalid email, accepting the policy checkbox, and verifying that an error message is displayed

Starting URL: https://vwo.com/free-trial

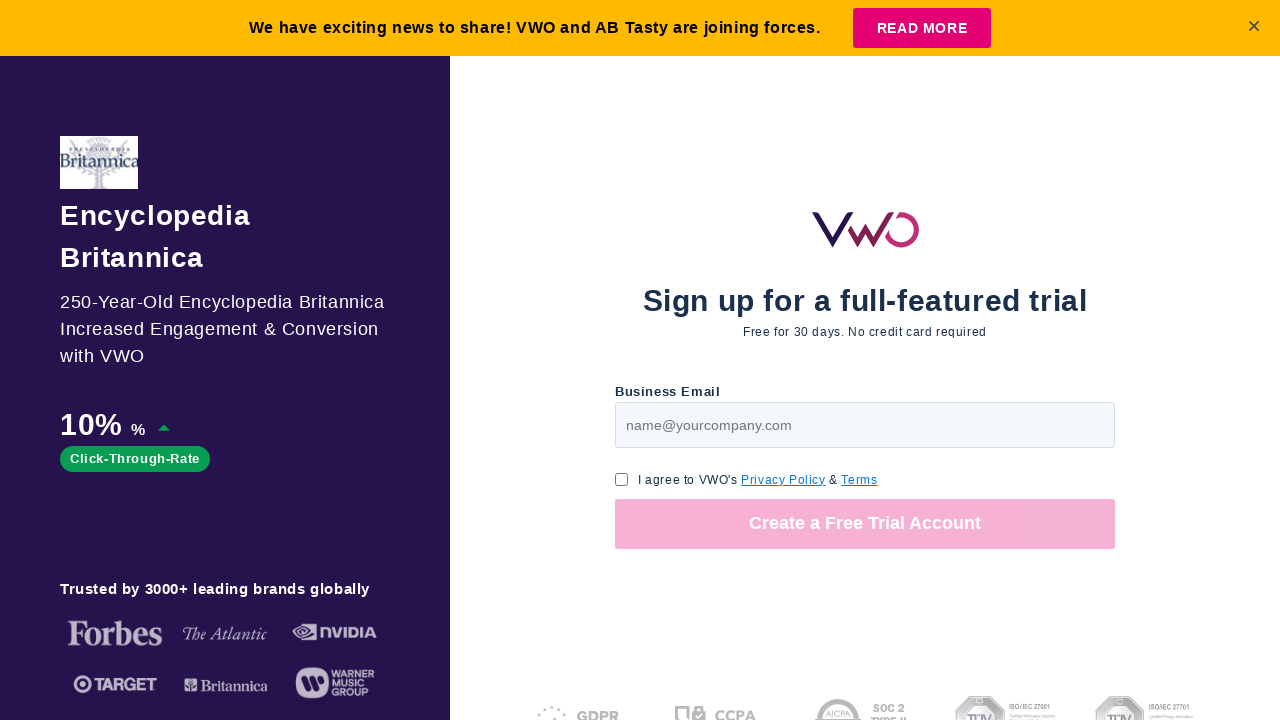

Filled email field with invalid email '987656789dasdasd' on input[name='email']
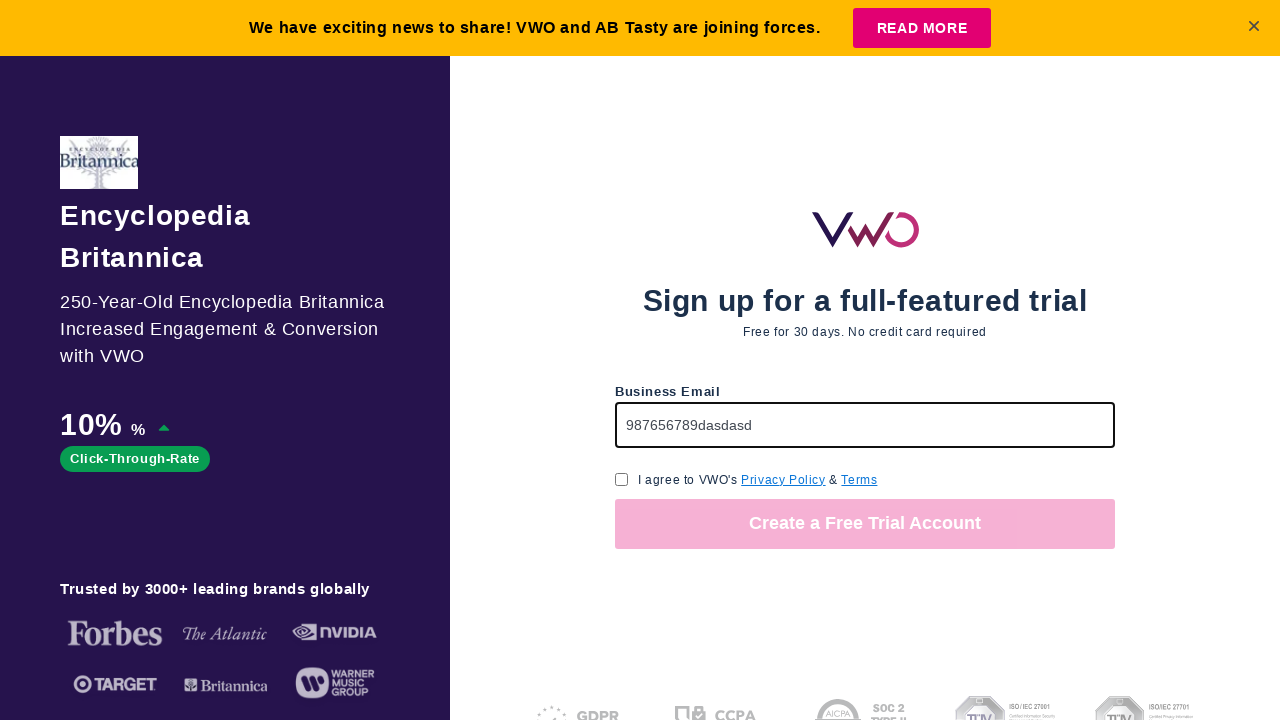

Clicked GDPR consent checkbox at (622, 479) on input[name='gdpr_consent_checkbox']
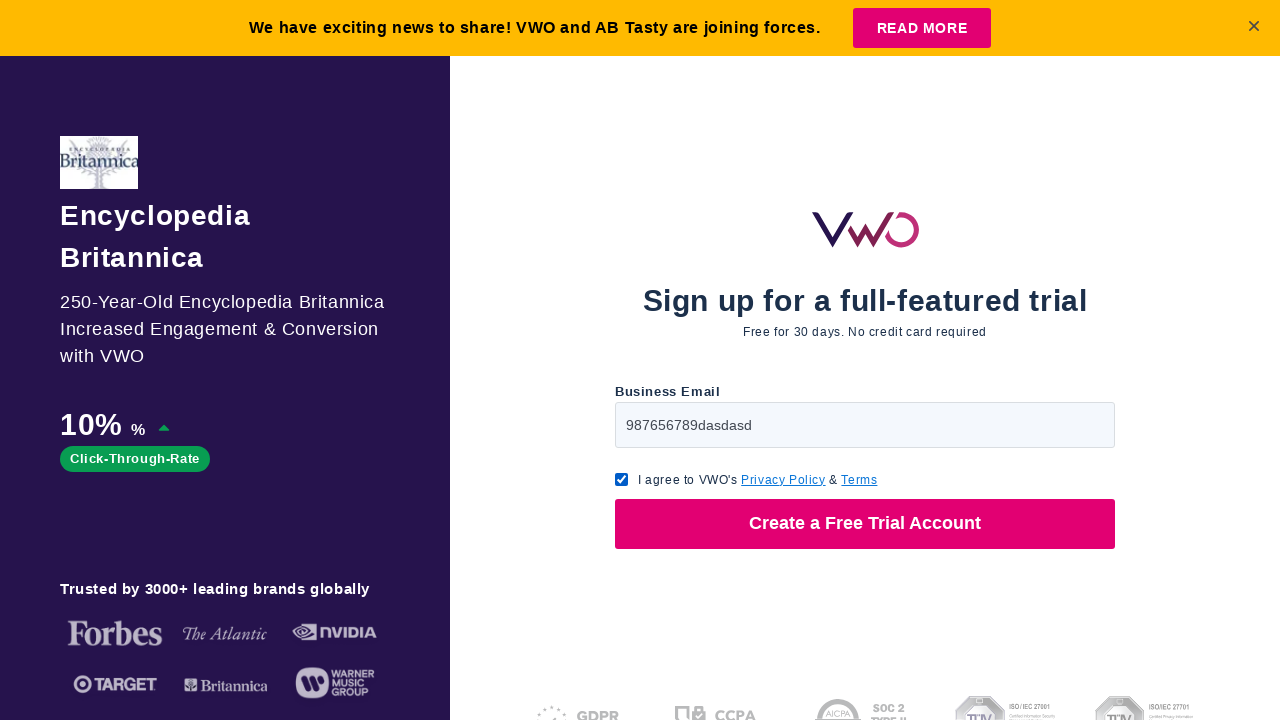

Clicked submit button at (865, 524) on button
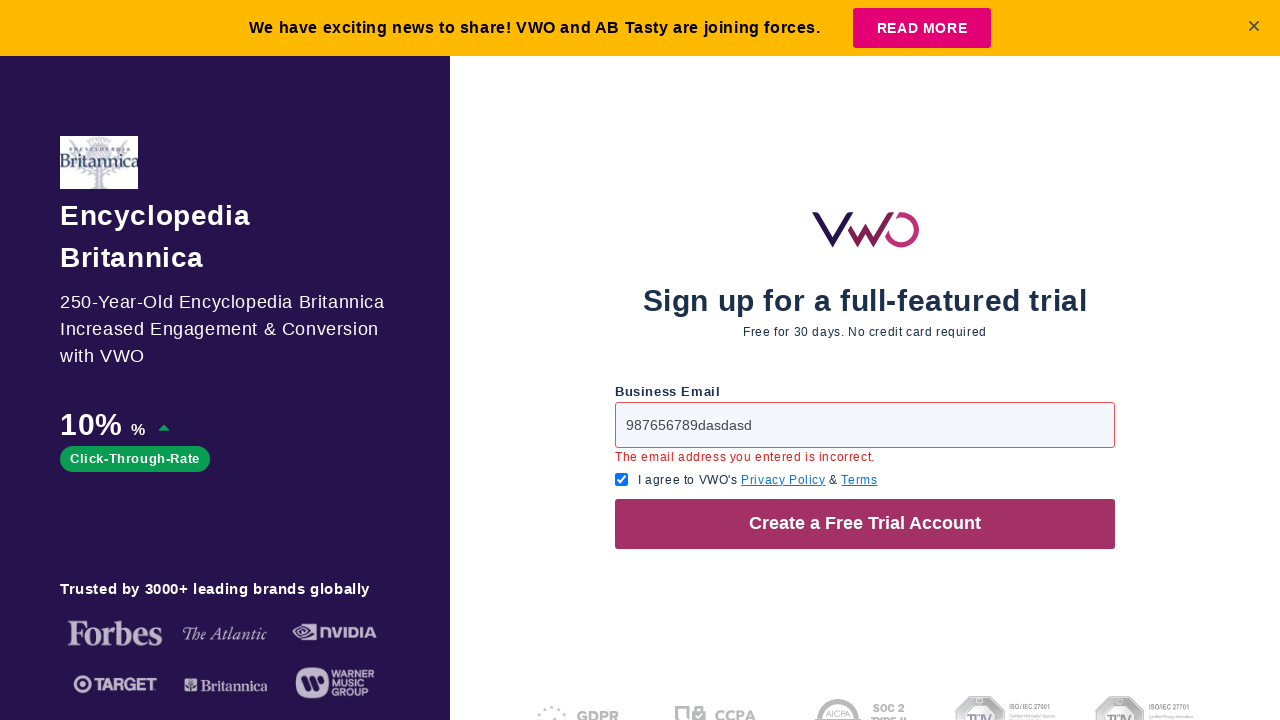

Error message element appeared
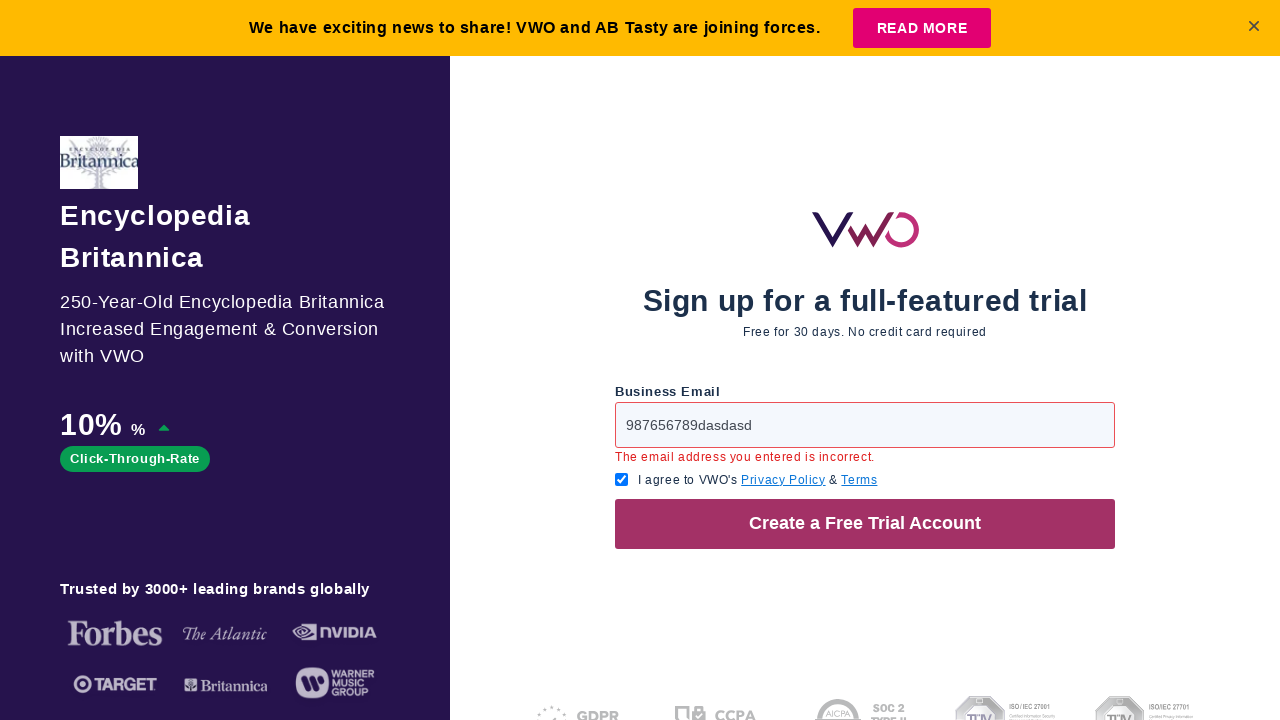

Retrieved error message text: 'The email address you entered is incorrect.'
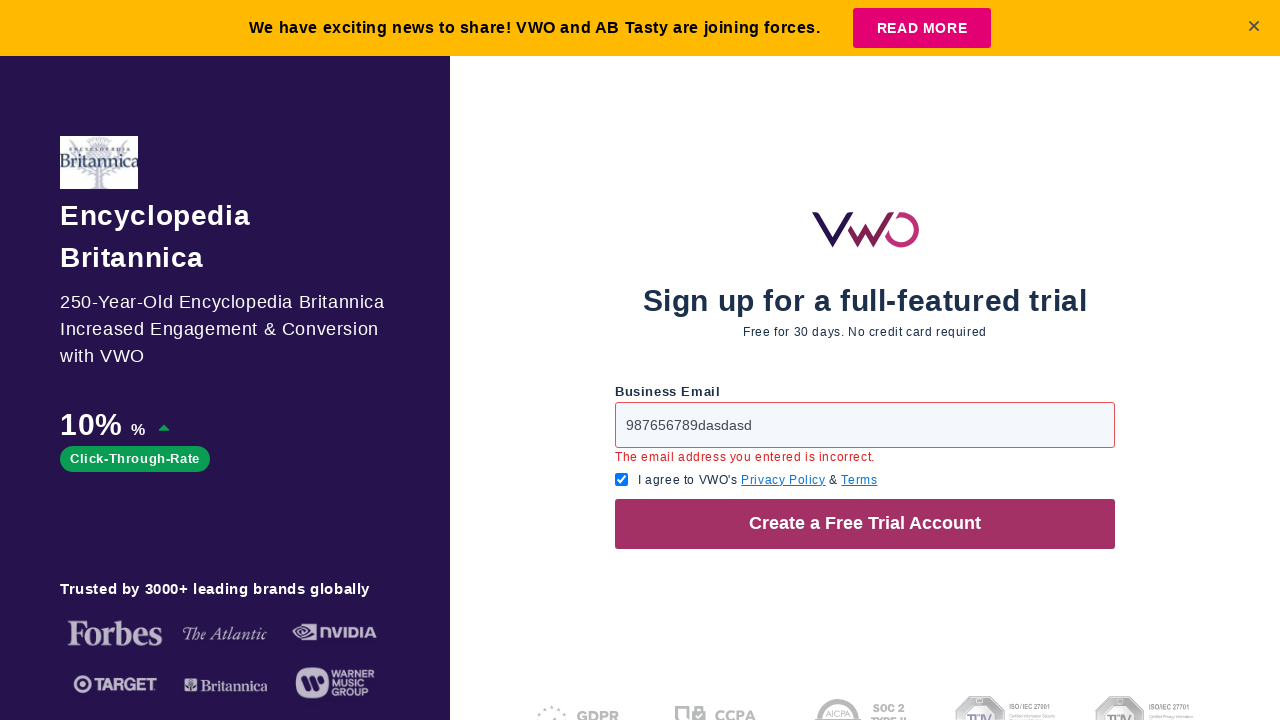

Verified error message matches expected text
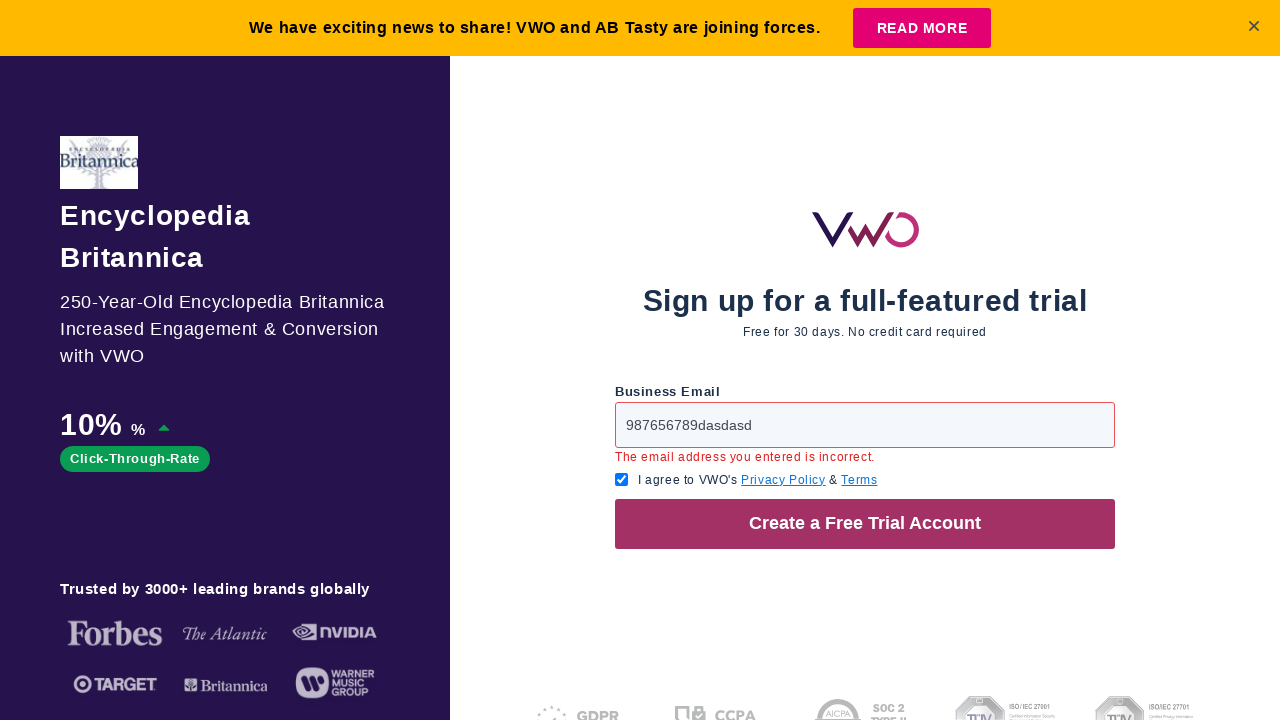

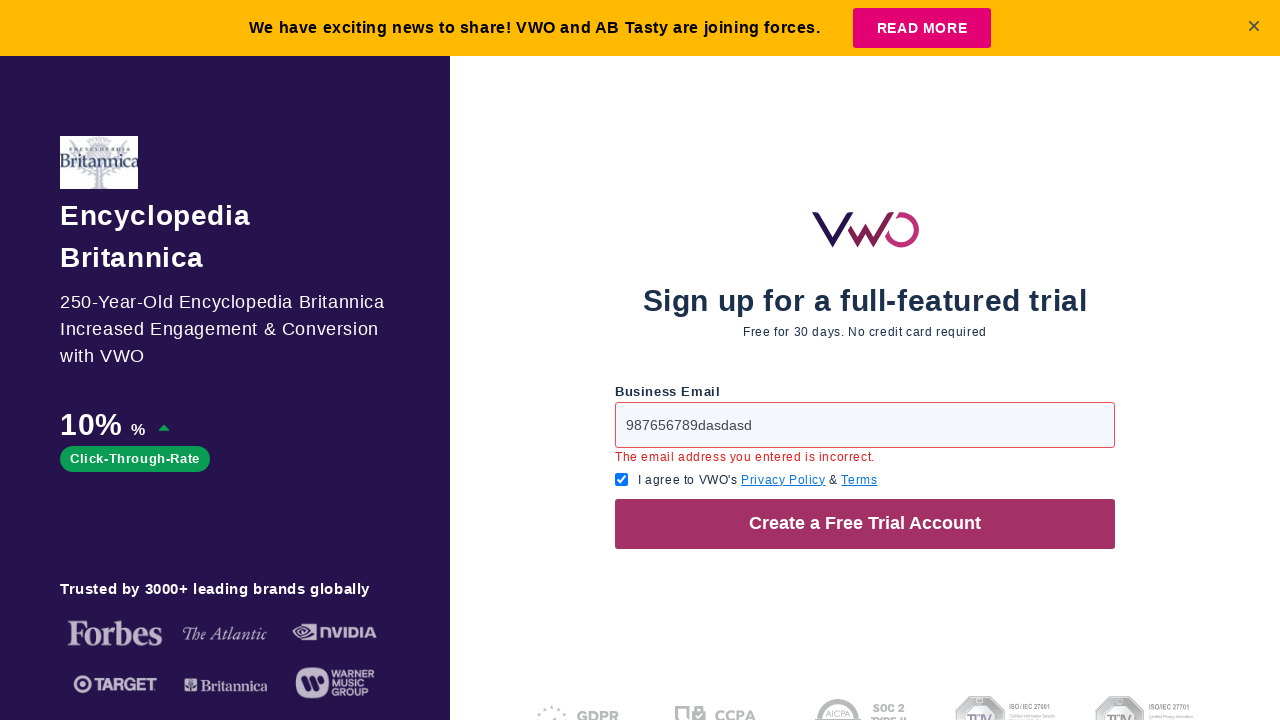